Tests Junit Reporter by clicking on alert button

Starting URL: http://omayo.blogspot.com

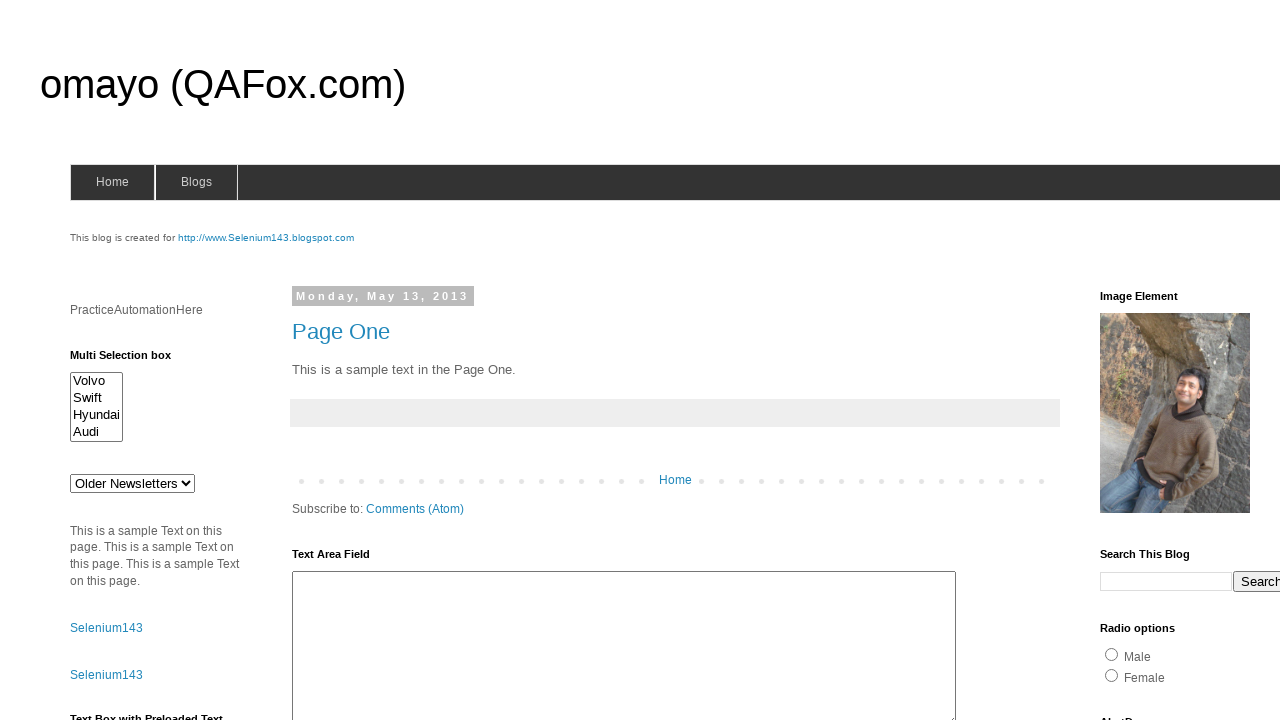

Set up dialog handler to accept alerts
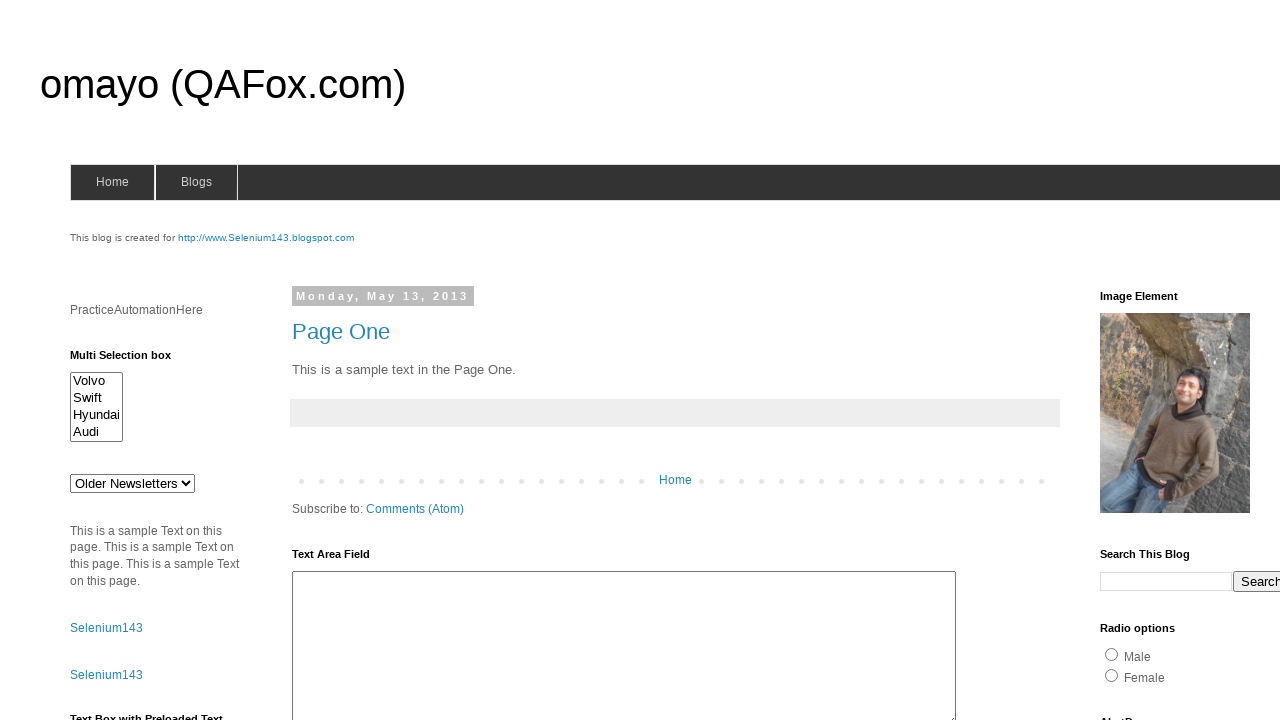

Clicked alert button at (1154, 361) on xpath=//*[@id='alert1']
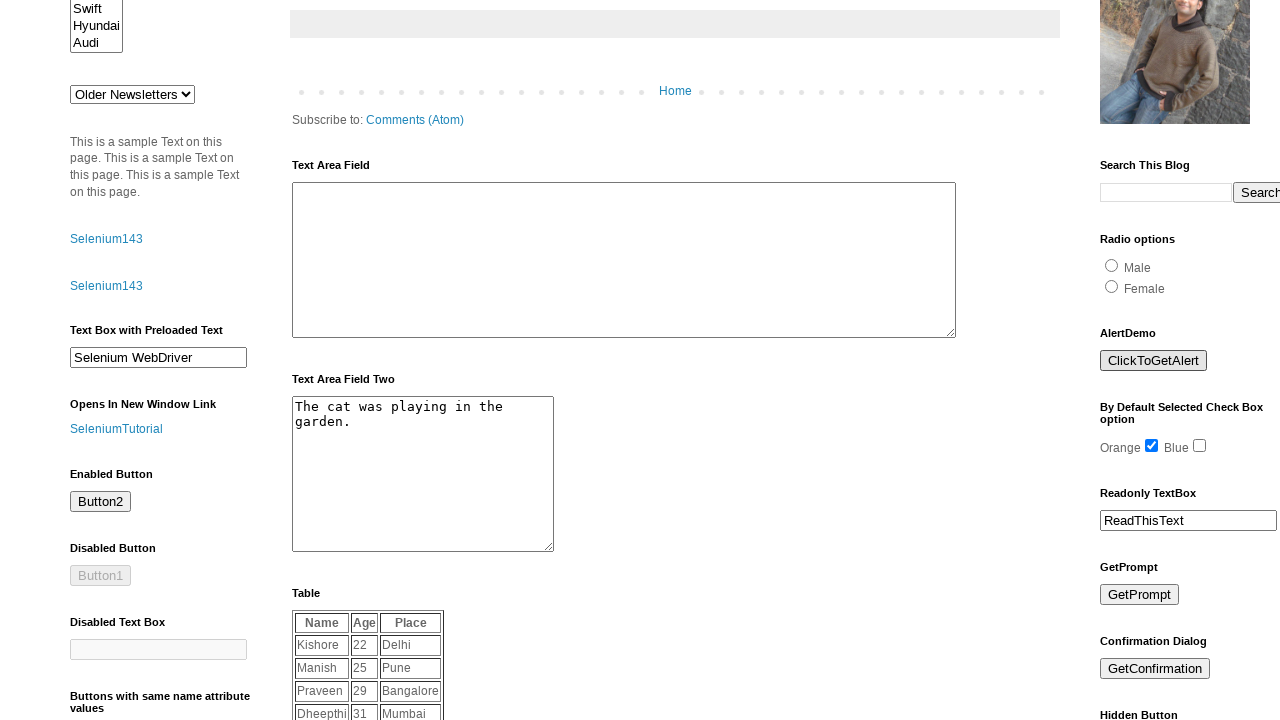

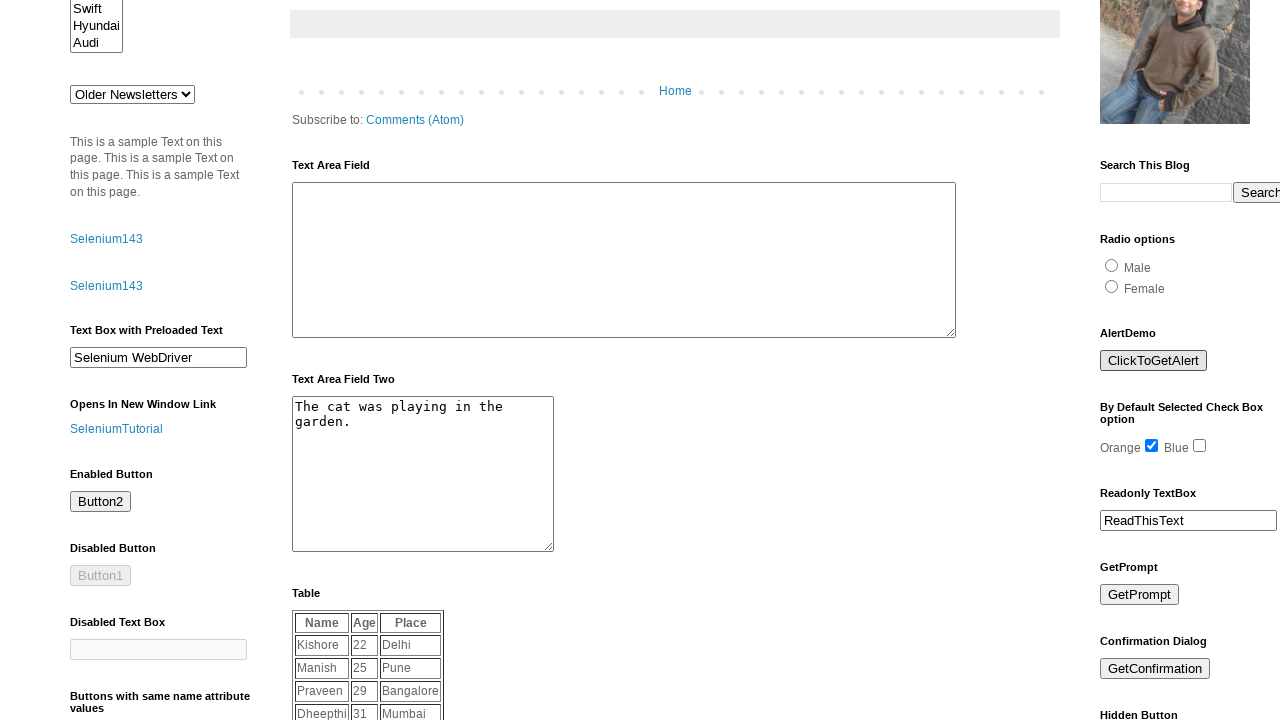